Navigates to an Angular demo application and clicks on the library navigation button. The original test also intercepts and blocks network requests matching "GetBook" pattern.

Starting URL: https://rahulshettyacademy.com/angularAppdemo/

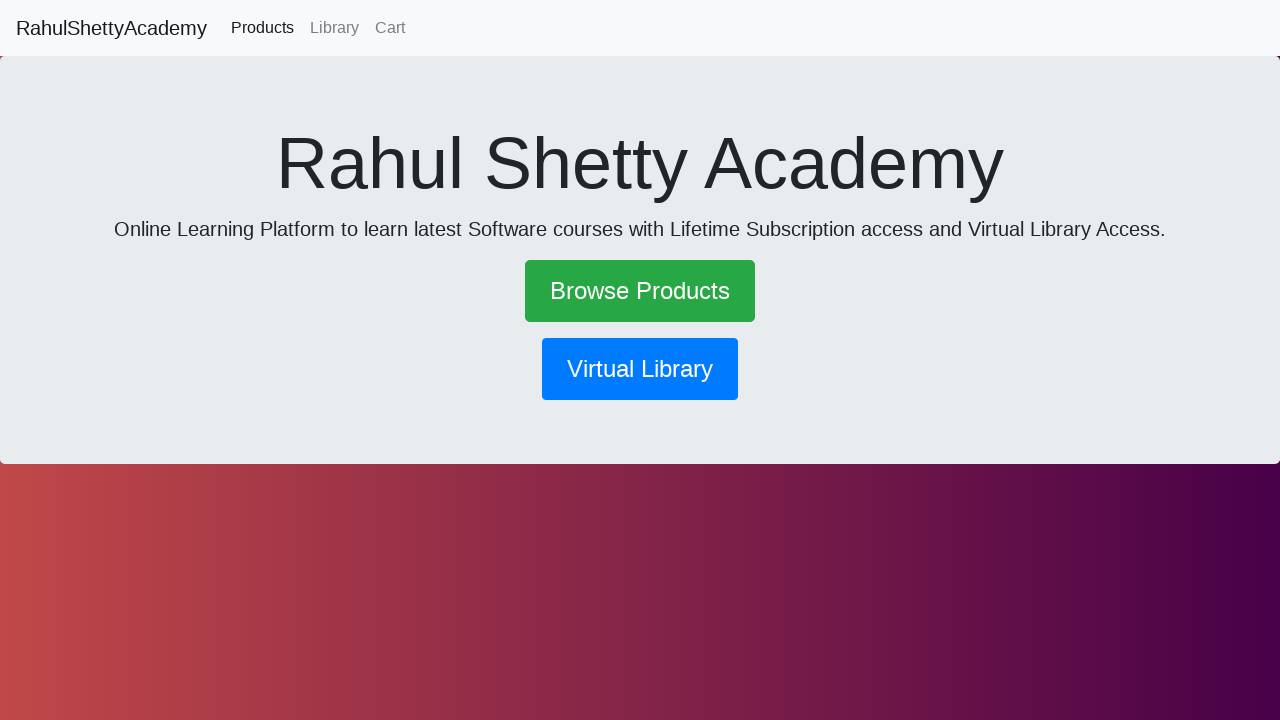

Clicked on the library navigation button at (640, 369) on button[routerlink*='library']
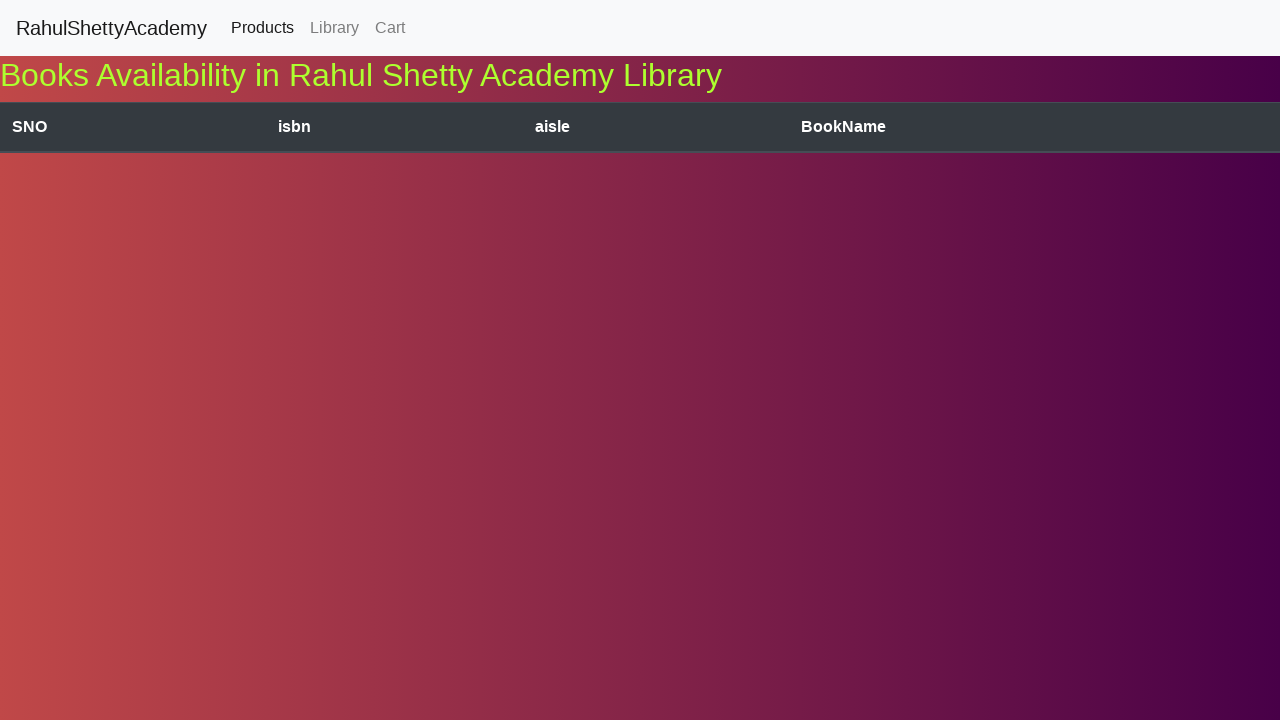

Waited for page to reach network idle state after navigation
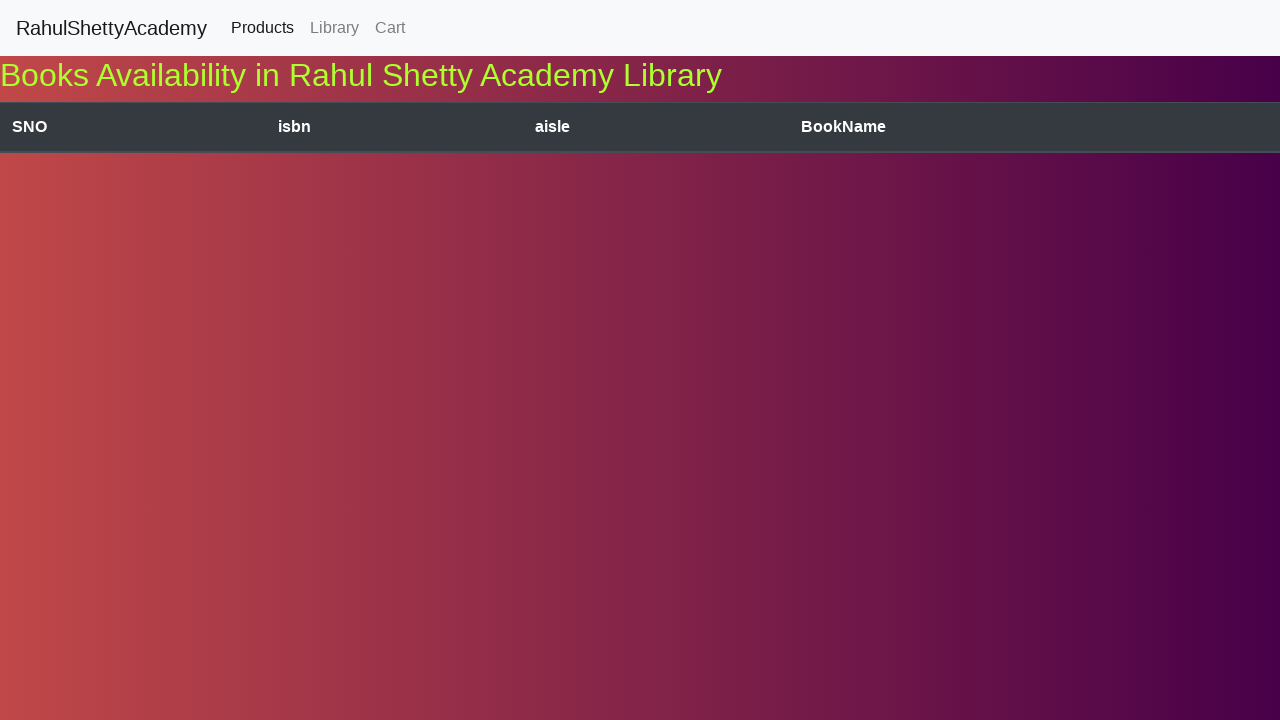

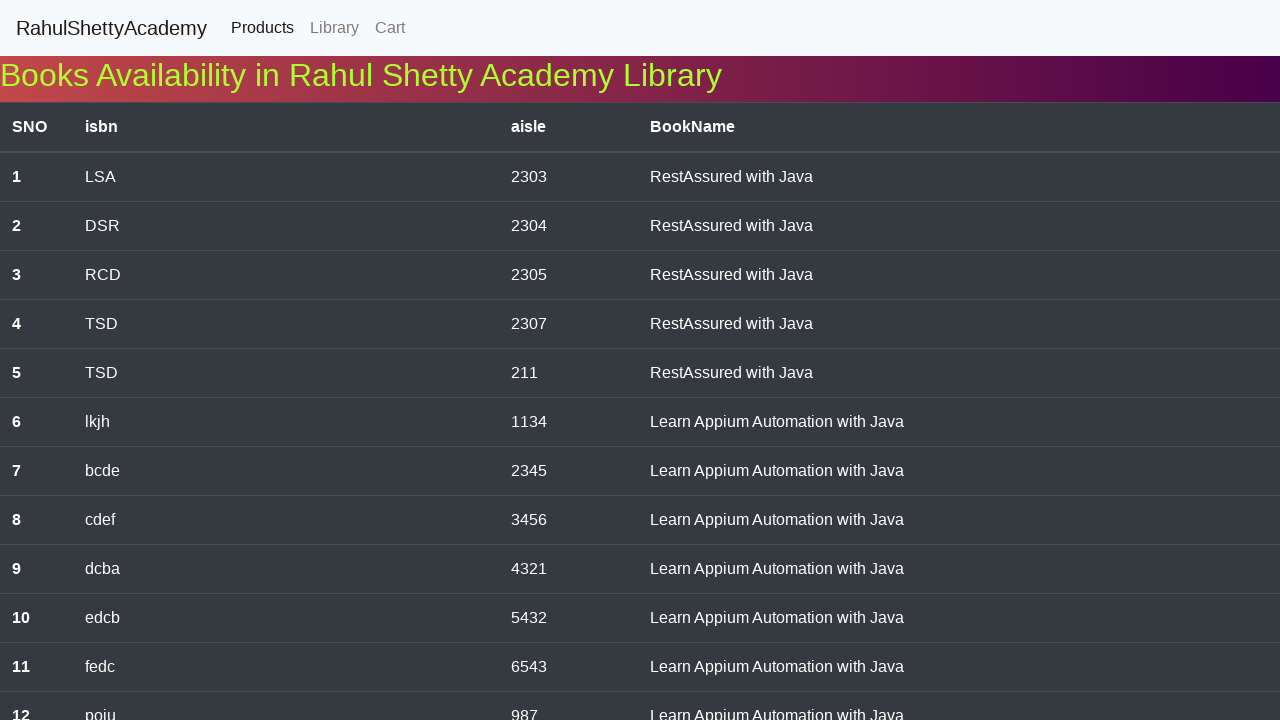